Tests adding products to cart and applying an invalid promo code to verify error handling

Starting URL: https://pizzeria.skillbox.cc/

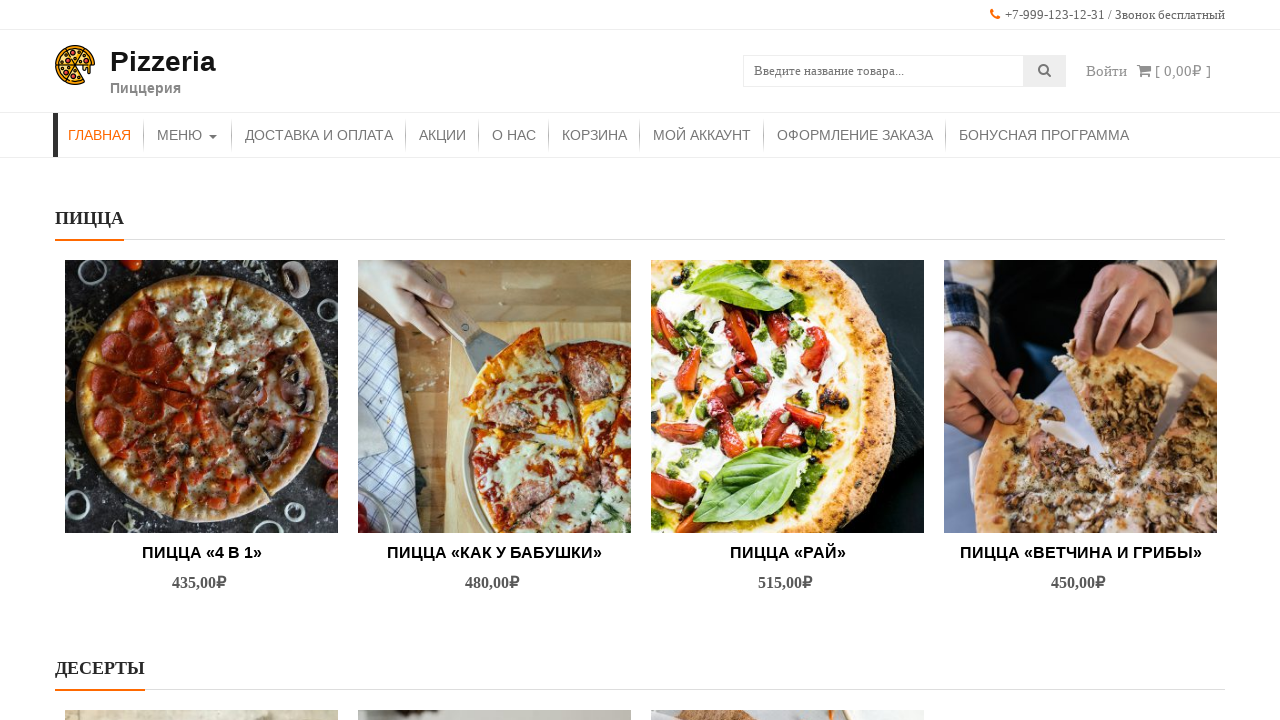

Carousel product image loaded
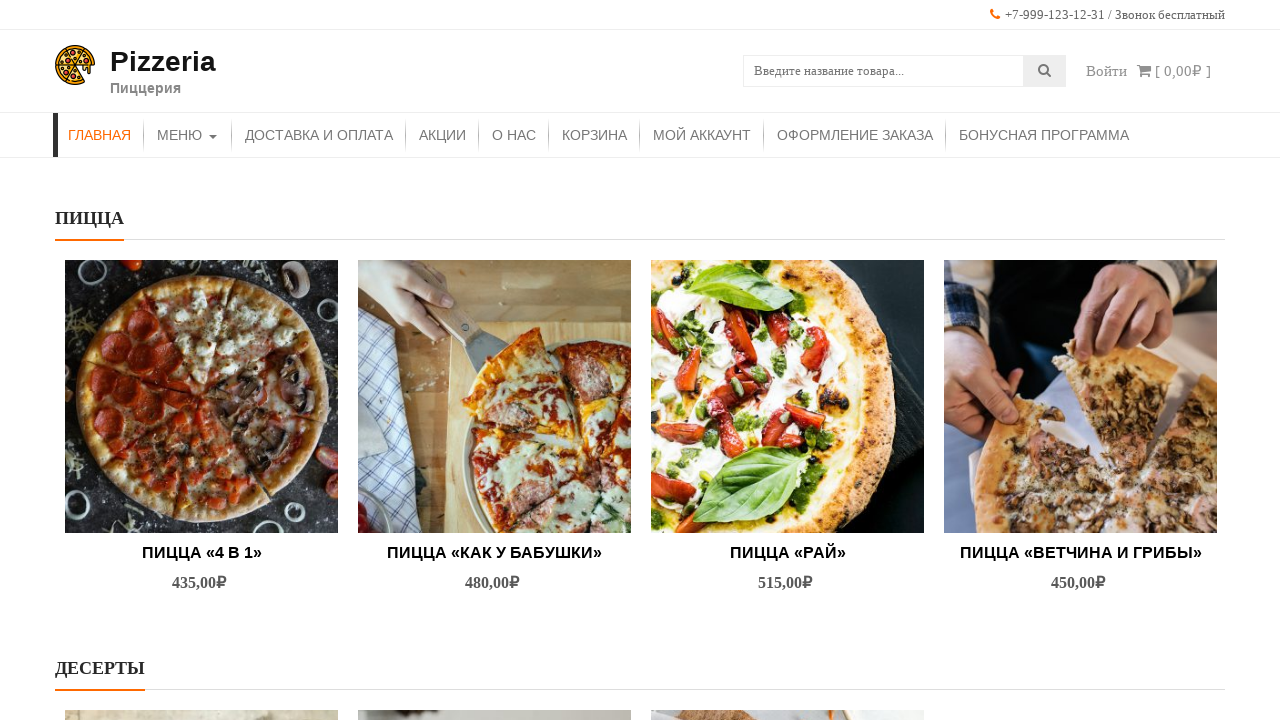

Hovered over first product image at (202, 396) on (//img[@src="http://pizzeria.skillbox.cc/wp-content/uploads/2021/10/pexels-natas
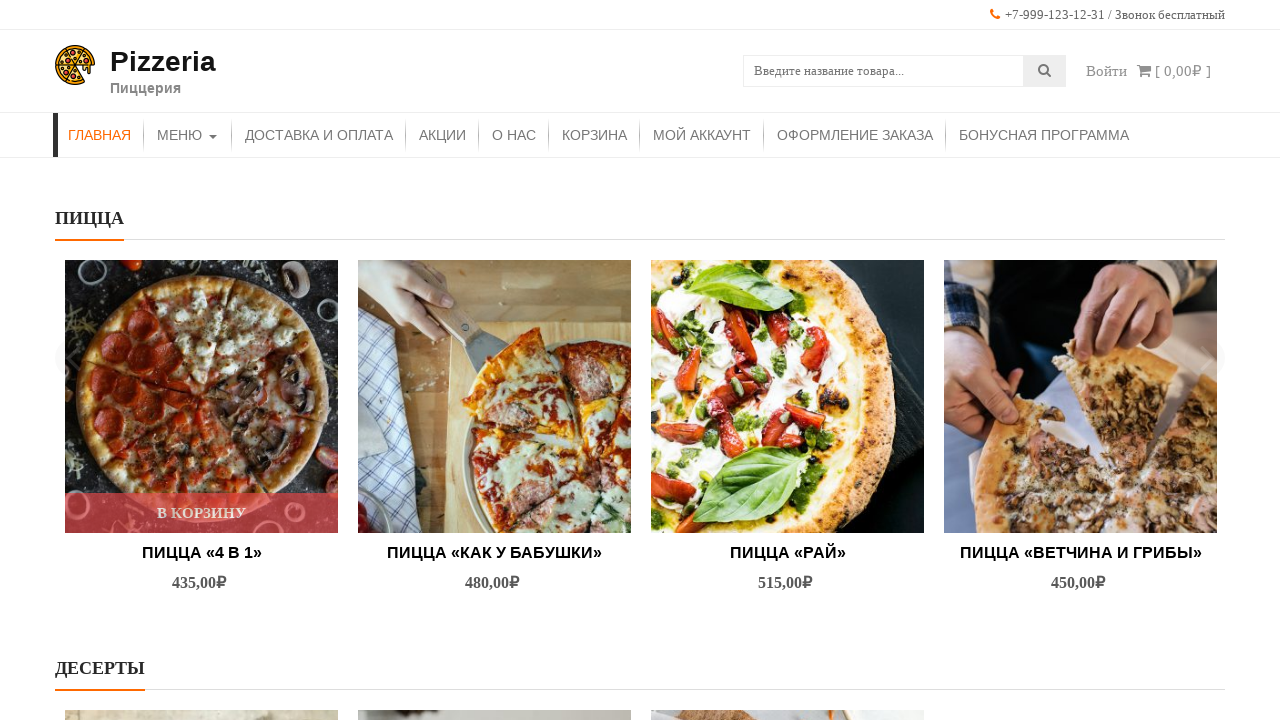

Waited 500ms for hover effect
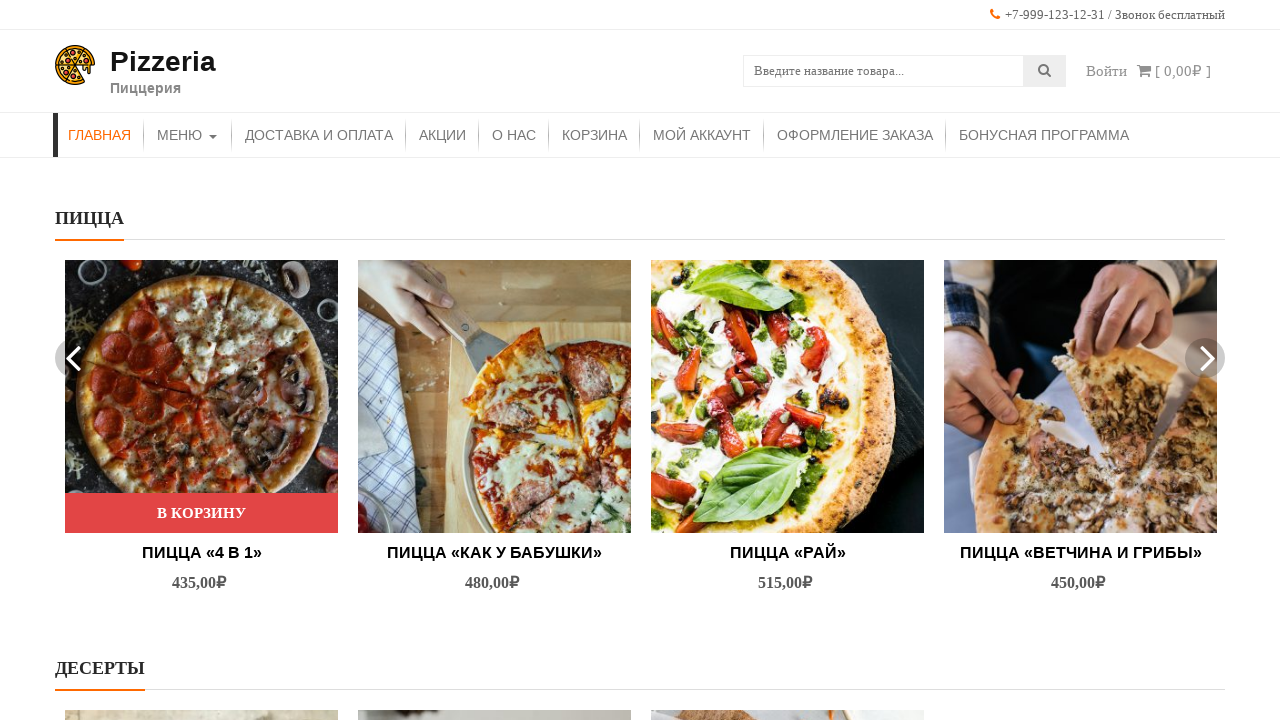

Clicked add to cart button for first product at (202, 513) on (//*[@class='button product_type_simple add_to_cart_button ajax_add_to_cart'])[5
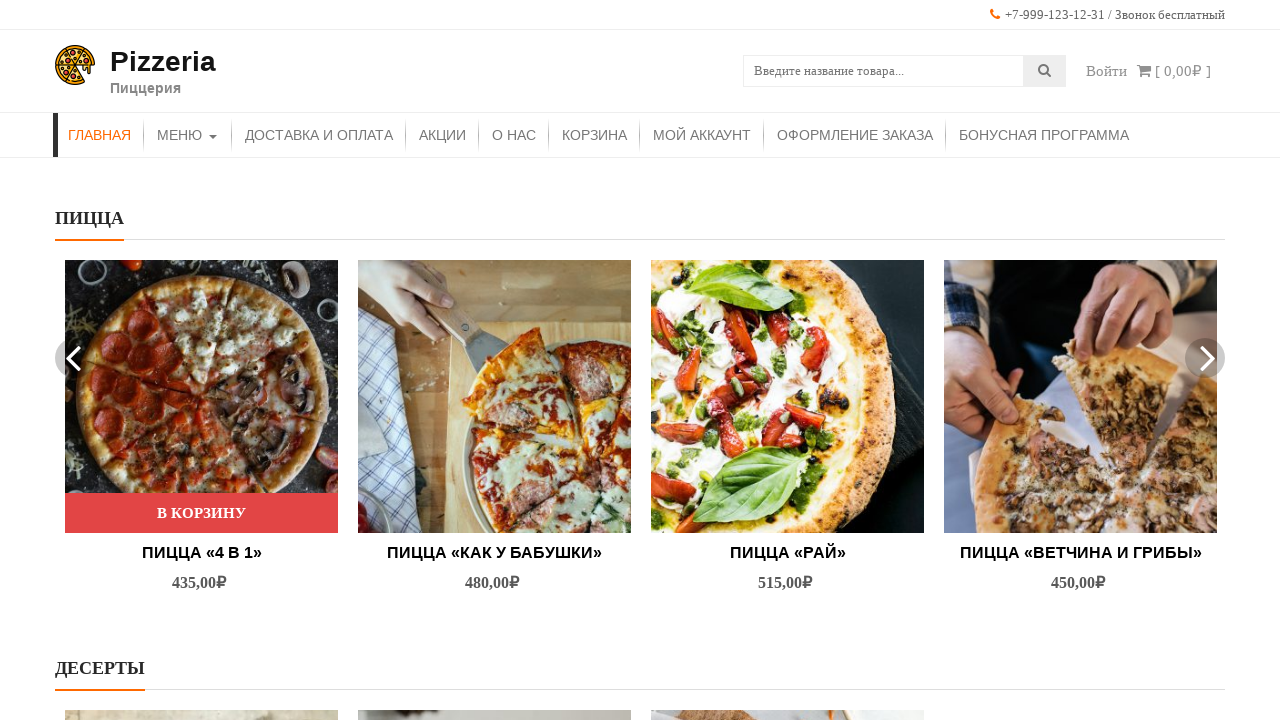

Waited 500ms for first product to be added to cart
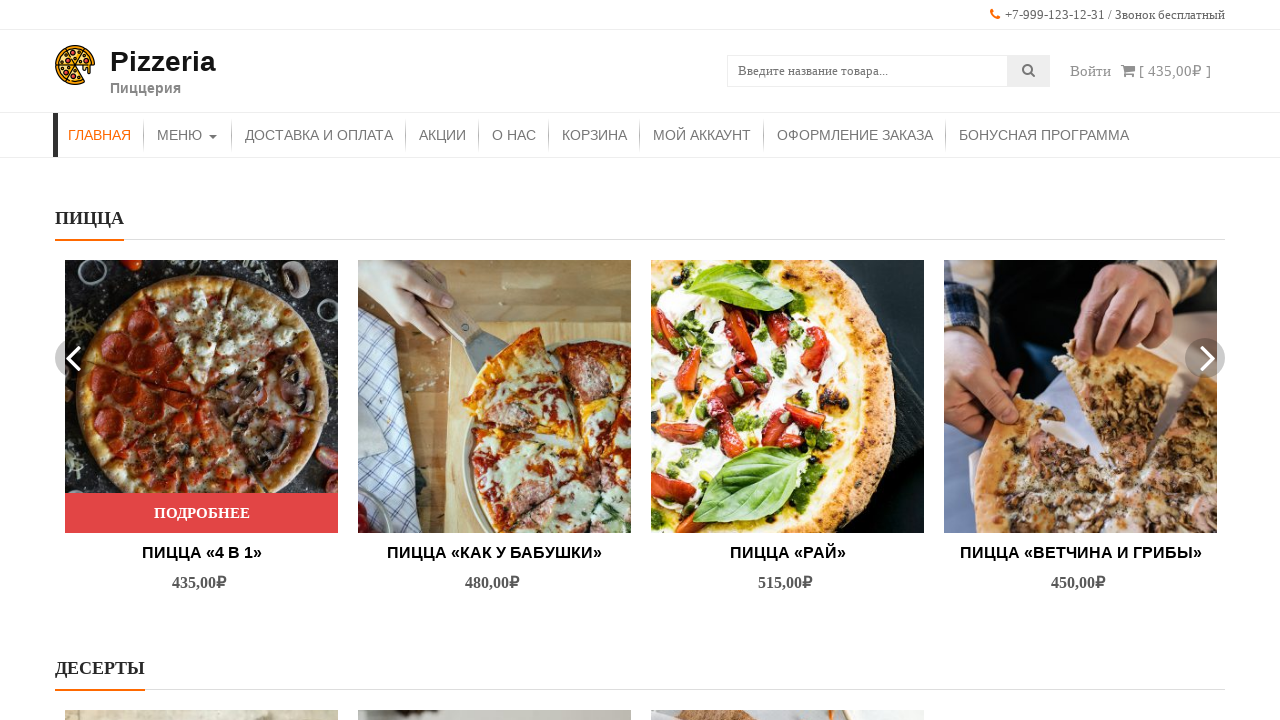

Hovered over second product image at (494, 396) on (//img[@src='http://pizzeria.skillbox.cc/wp-content/uploads/2021/10/pexels-kater
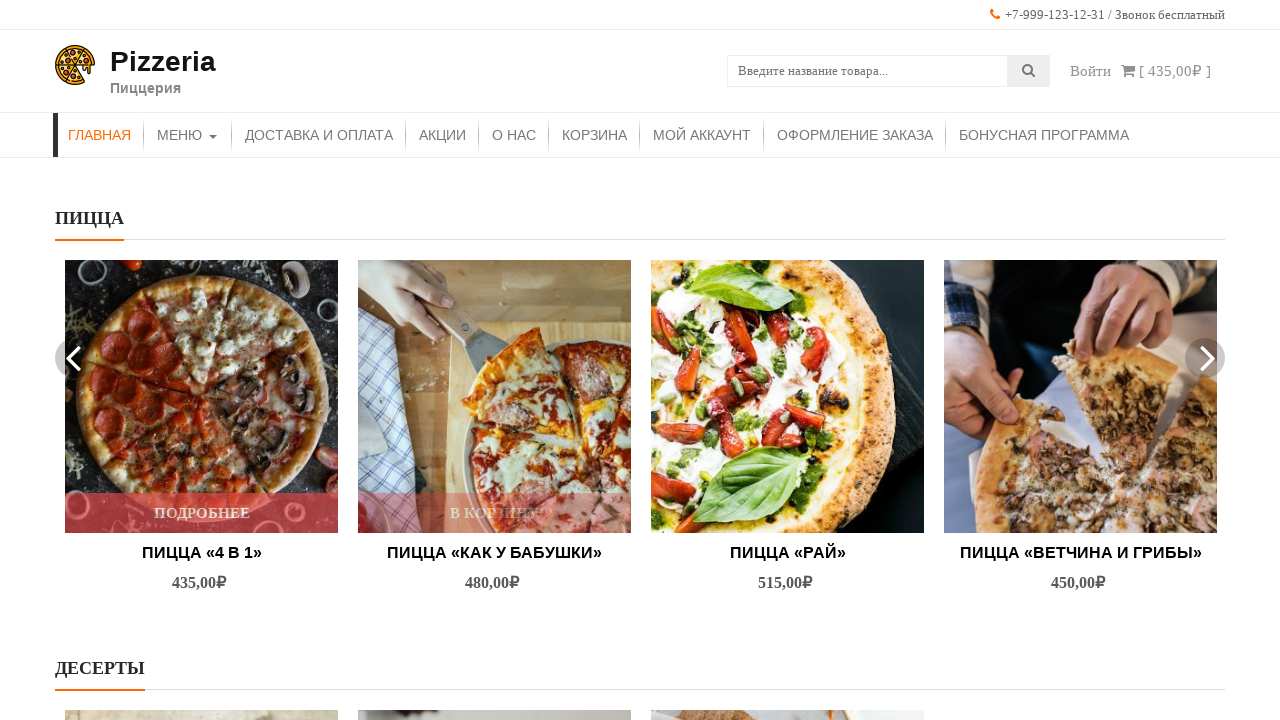

Waited 500ms for hover effect
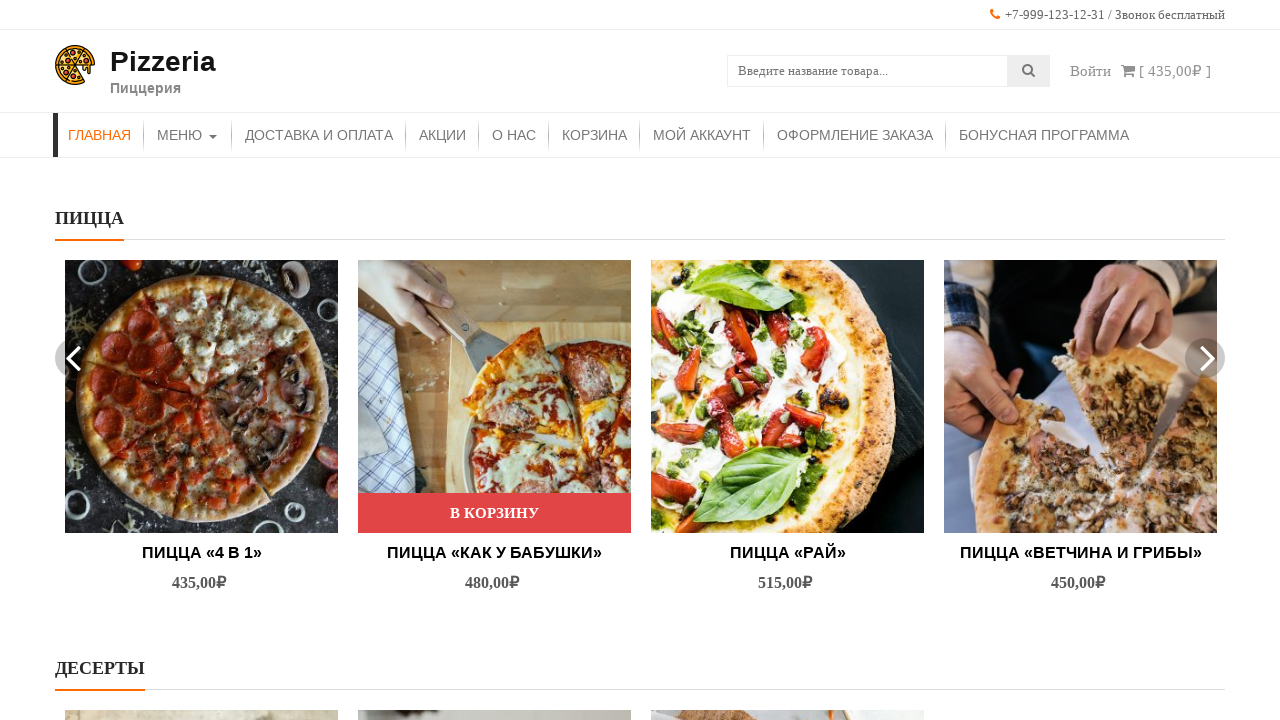

Clicked add to cart button for second product at (788, 513) on (//*[@class='button product_type_simple add_to_cart_button ajax_add_to_cart'])[6
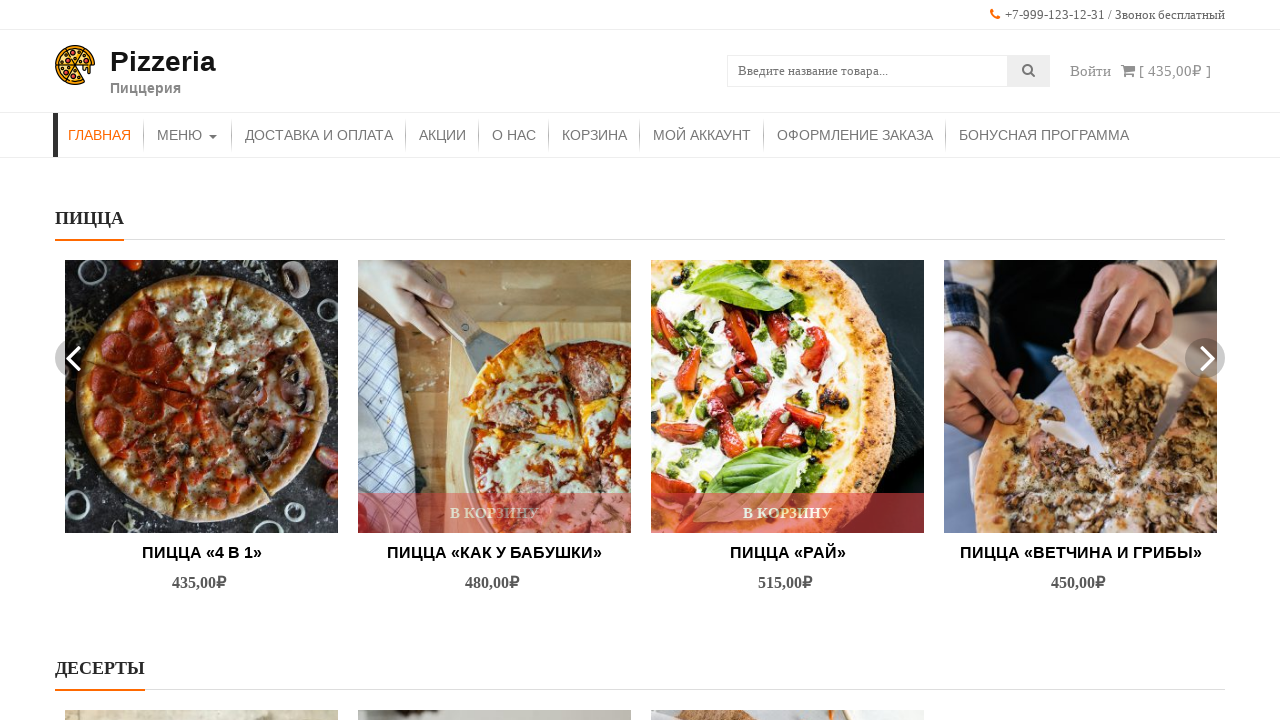

Waited 1000ms for second product to be added to cart
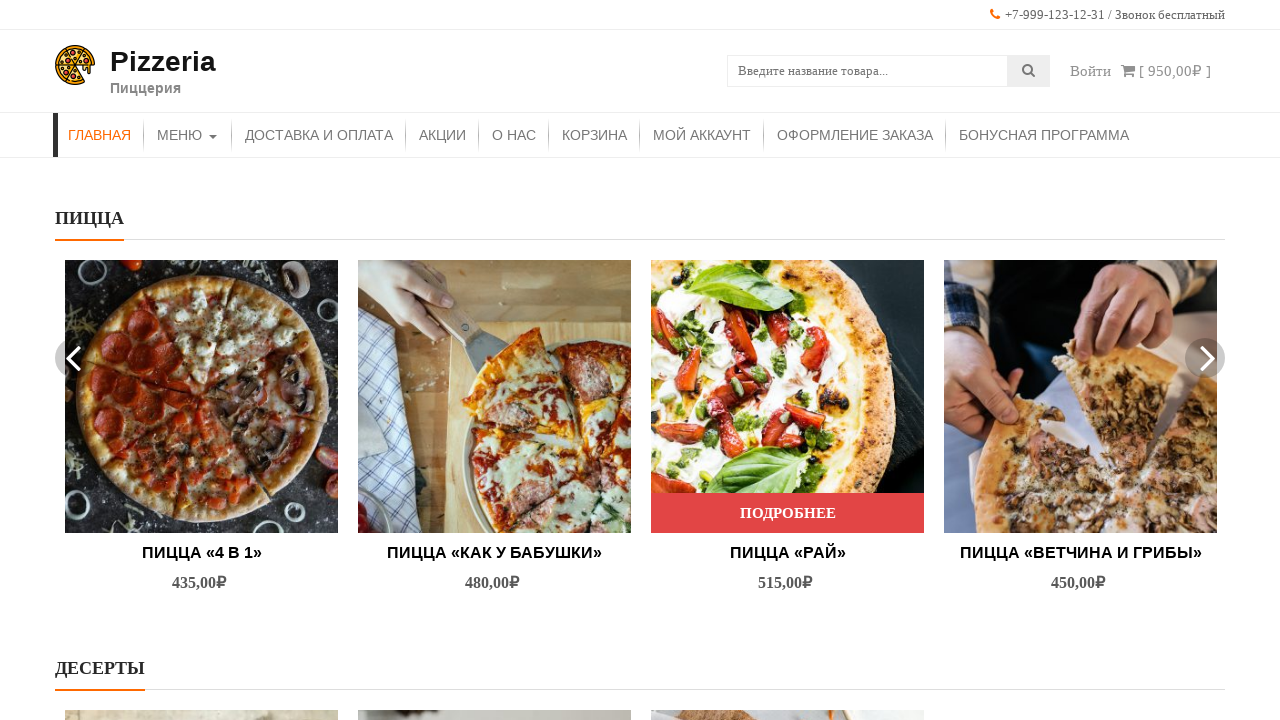

Clicked shopping cart icon to navigate to cart page at (1128, 70) on xpath=//i[@class = 'fa fa-shopping-cart']
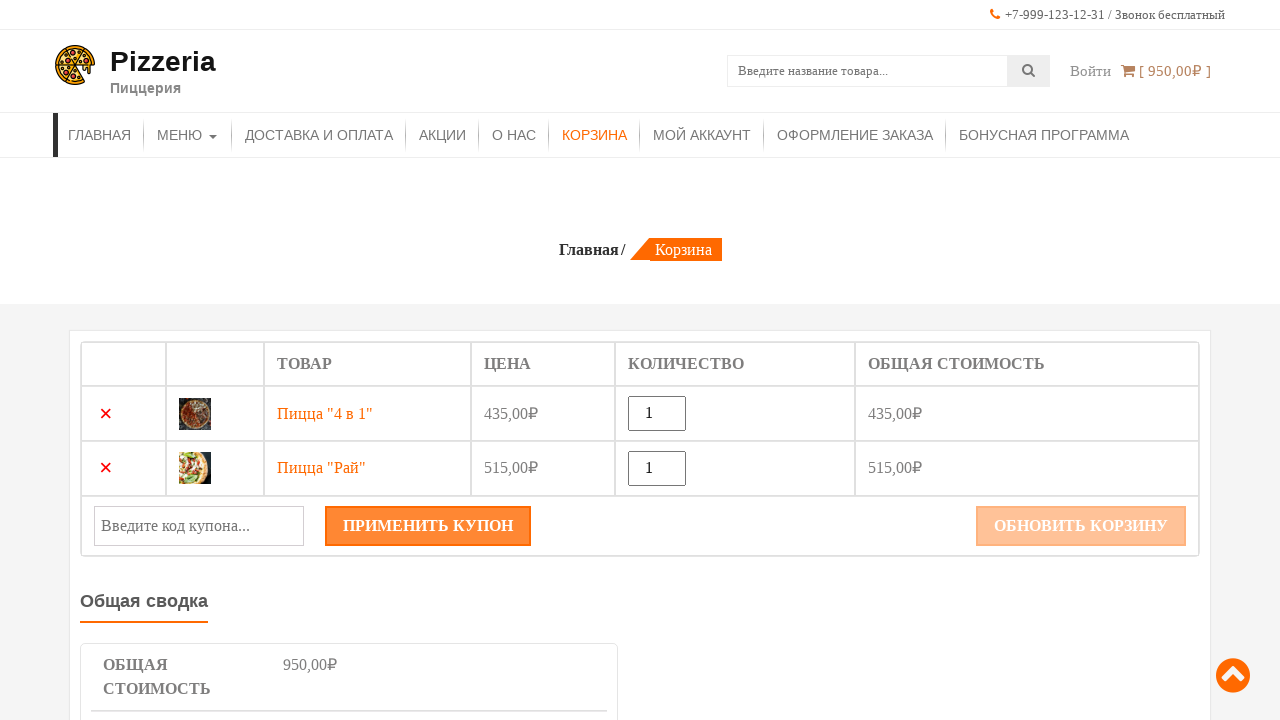

Waited 1000ms for cart page to load
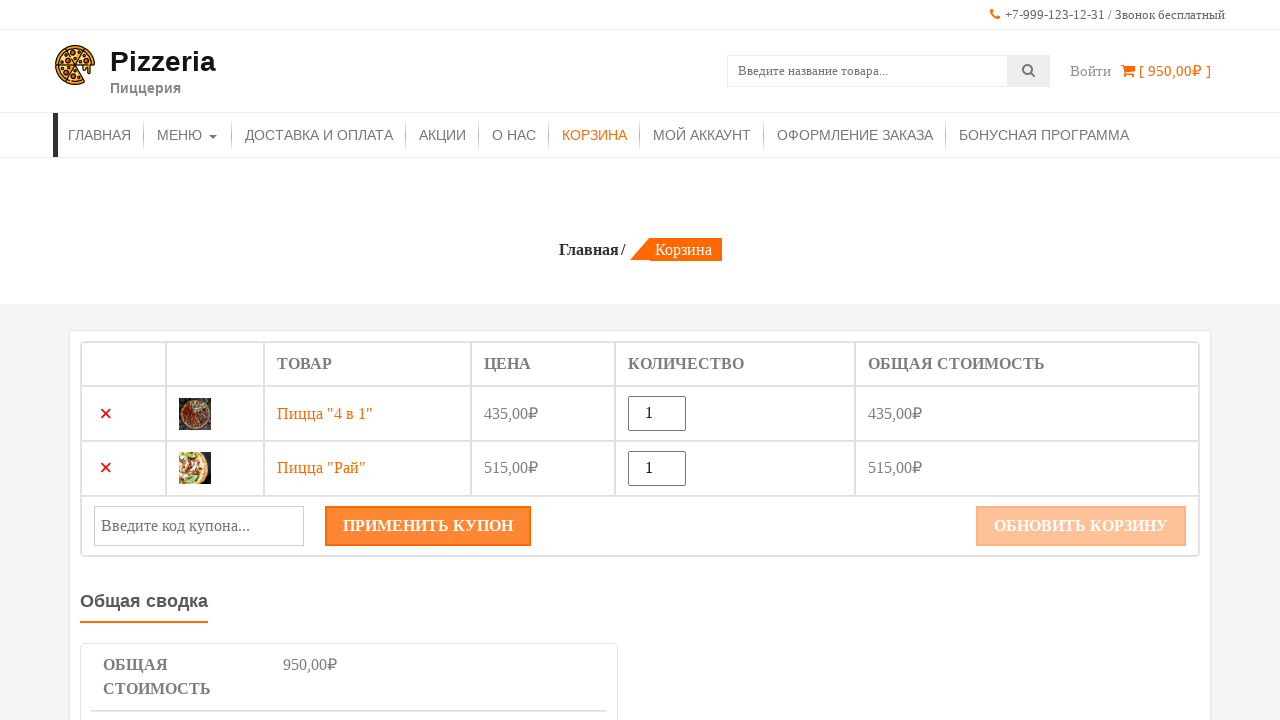

Filled coupon code field with invalid promo code 'DC120' on #coupon_code
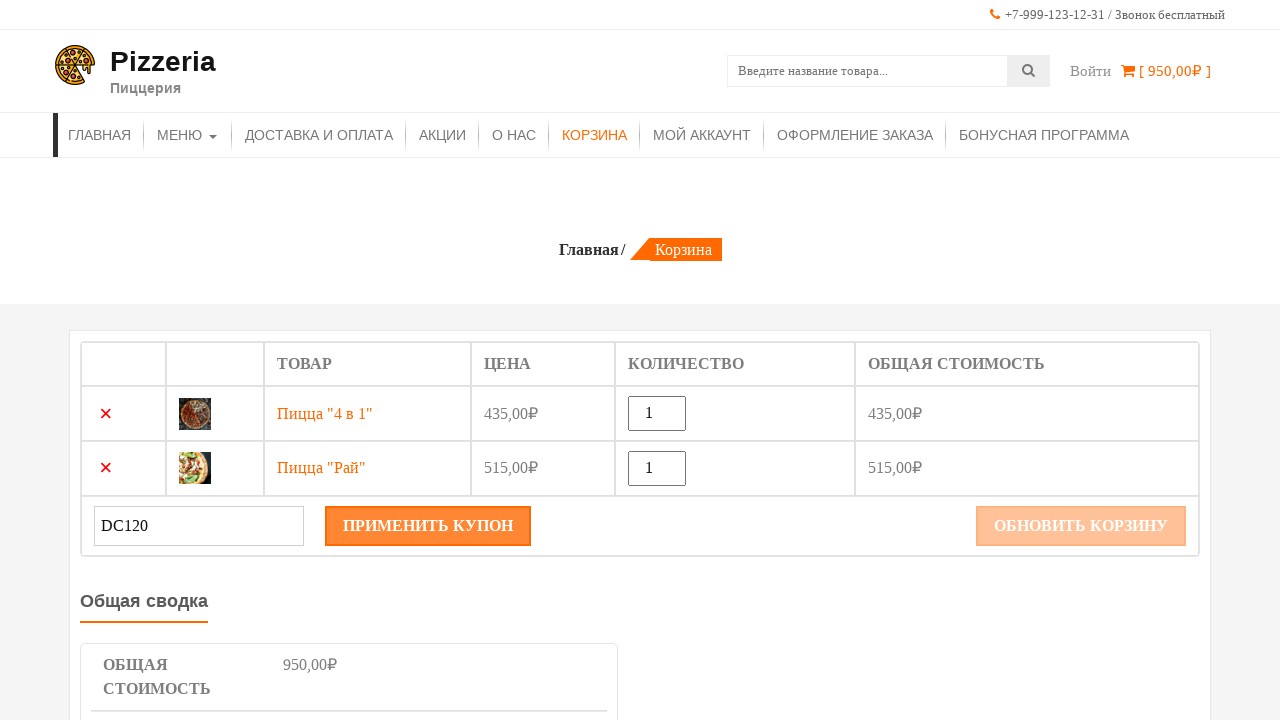

Clicked apply coupon button at (428, 526) on xpath=//button[@name='apply_coupon']
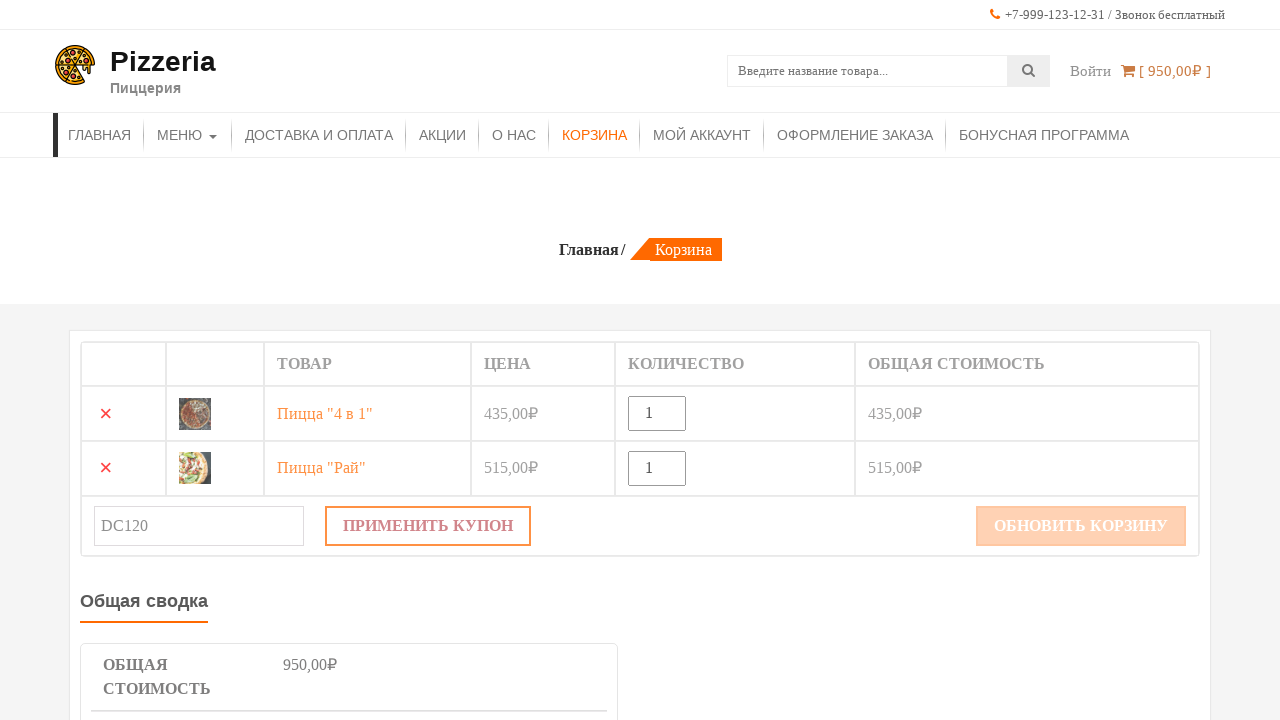

Waited 2000ms for coupon validation error message to appear
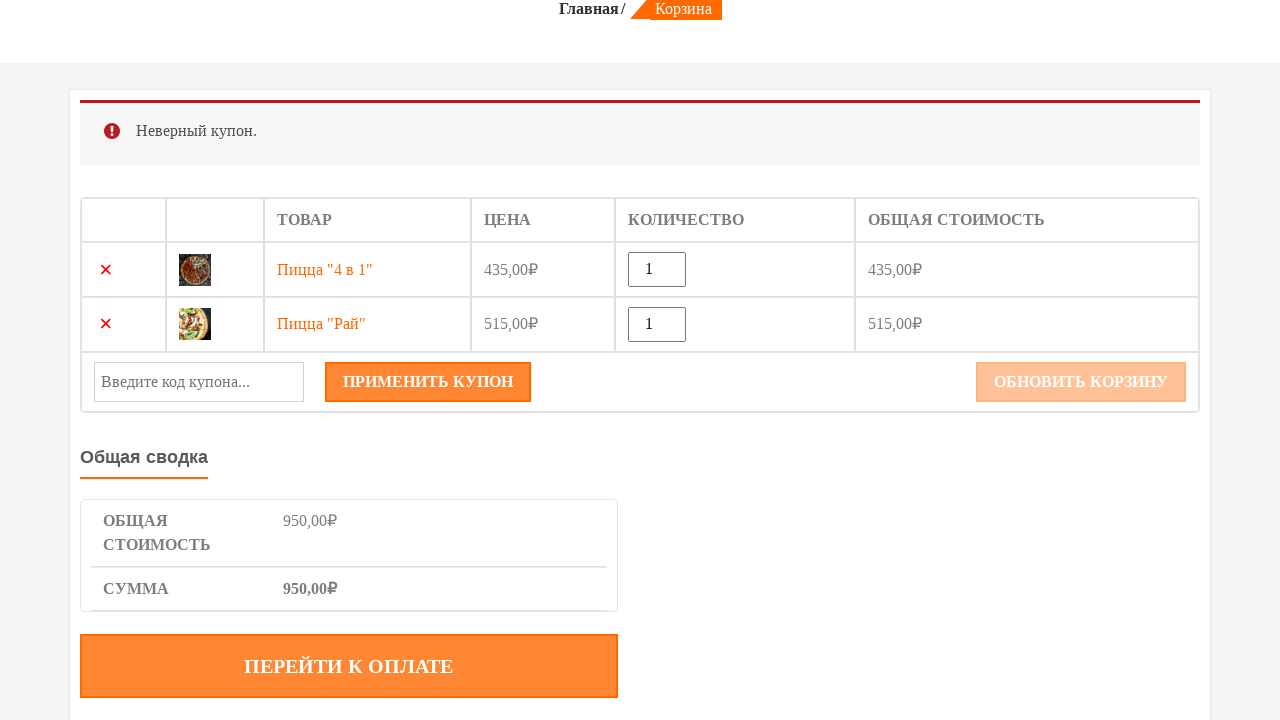

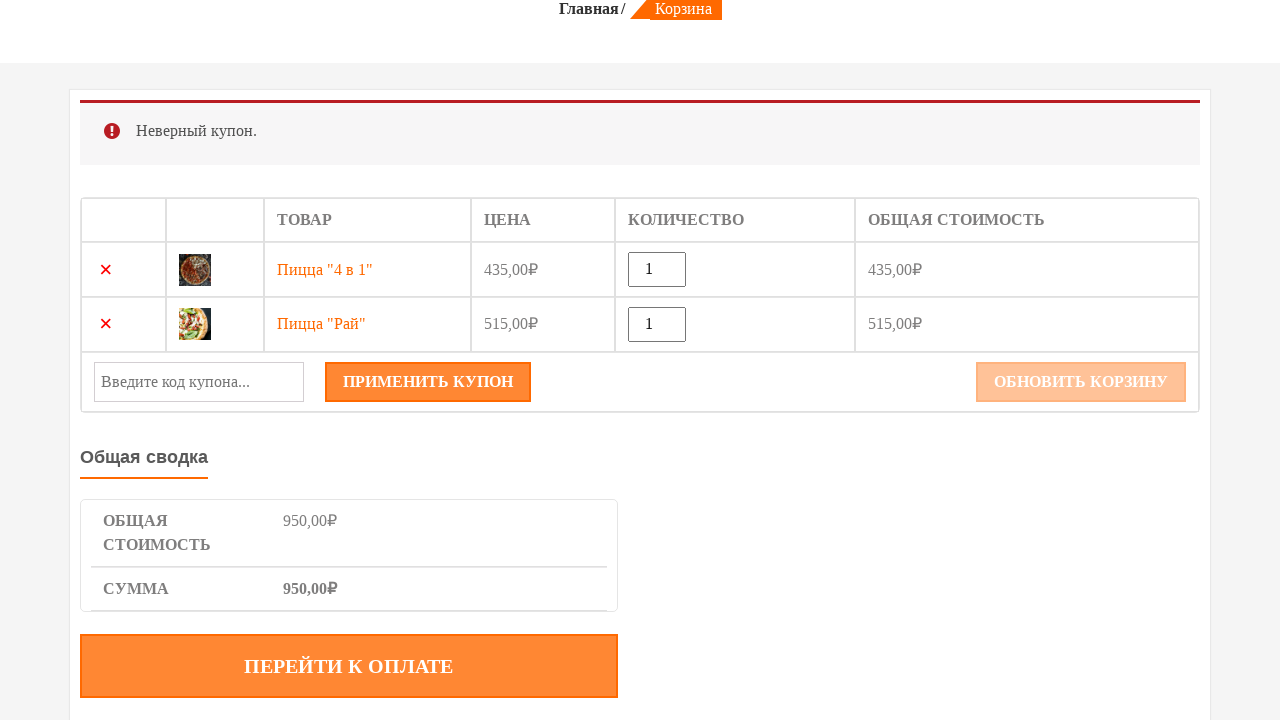